Clicks the Mouse Over link under Chapter 3 and verifies the URL and page heading.

Starting URL: https://bonigarcia.dev/selenium-webdriver-java/

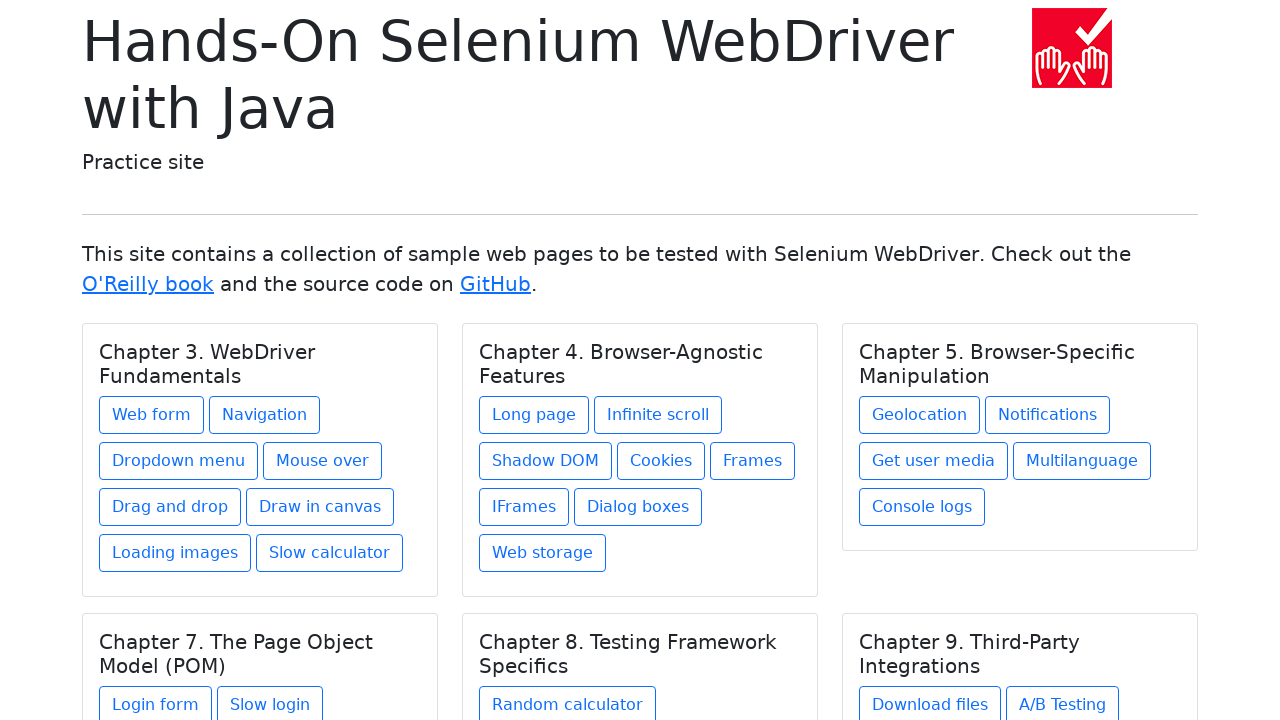

Clicked the Mouse Over link under Chapter 3 at (322, 461) on xpath=//h5[text() = 'Chapter 3. WebDriver Fundamentals']/../a[contains(@href, 'm
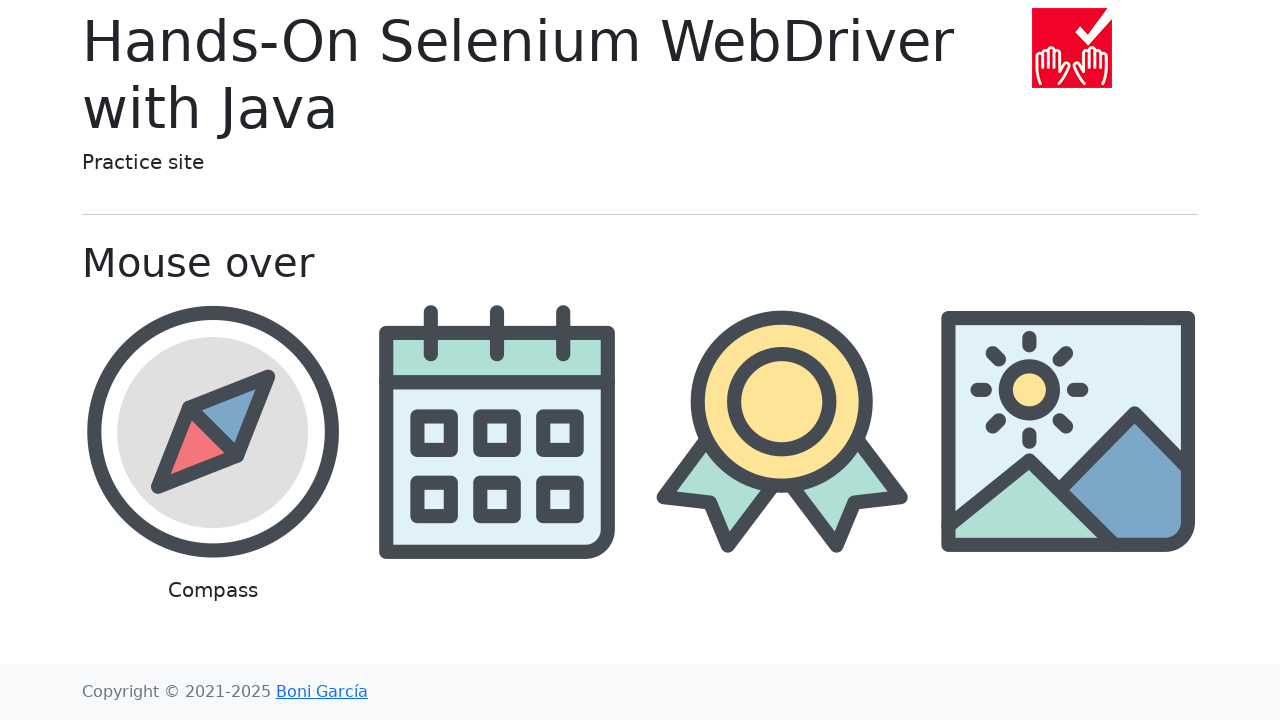

Page title element loaded
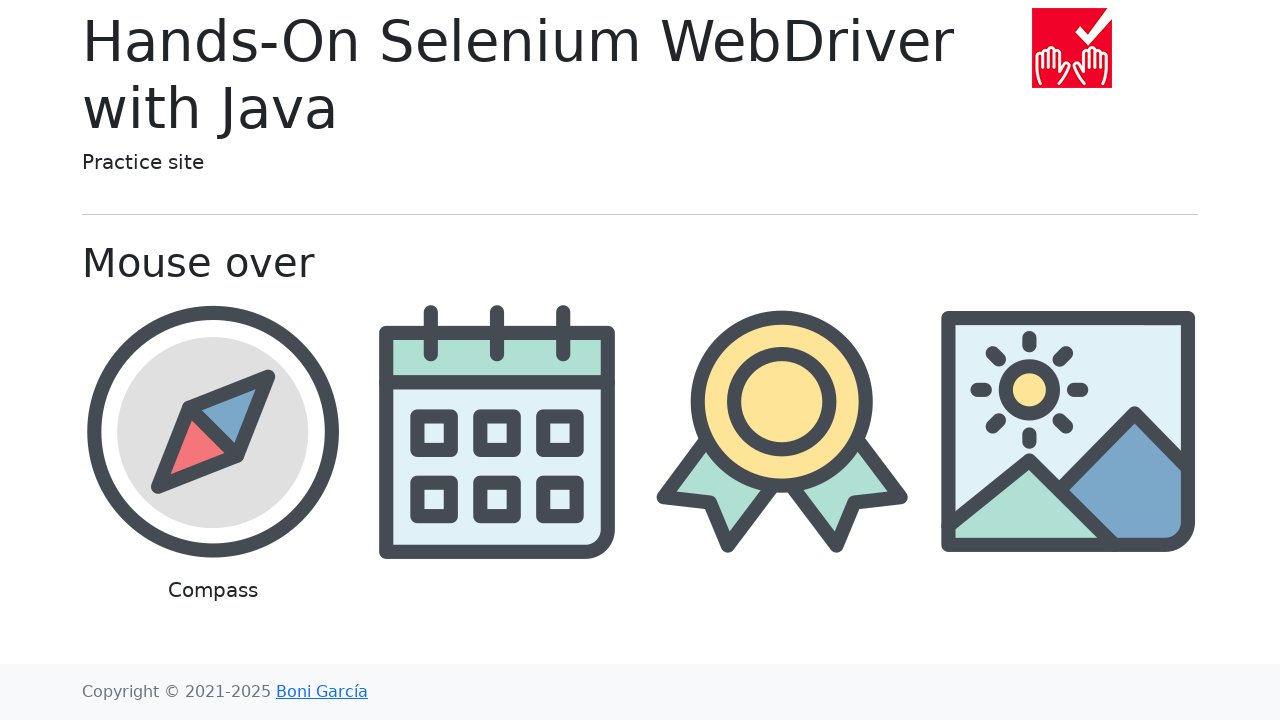

Verified URL is correct: https://bonigarcia.dev/selenium-webdriver-java/mouse-over.html
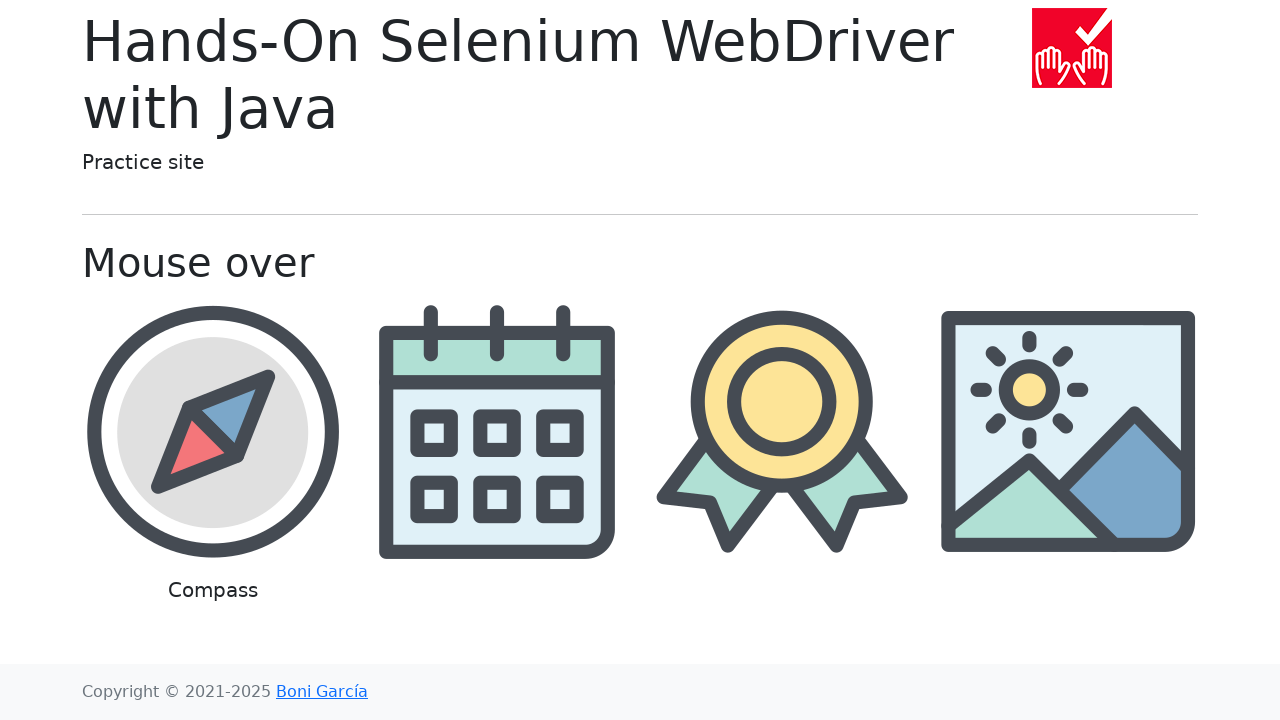

Verified page heading is 'Mouse over'
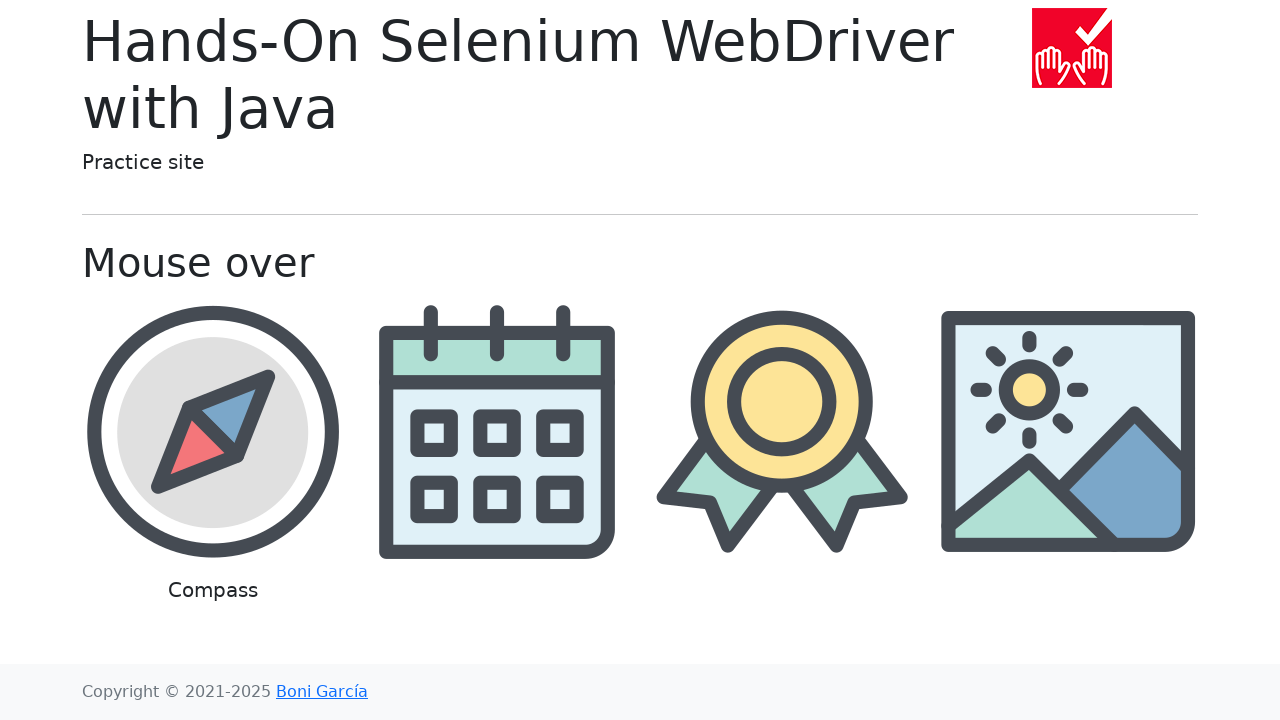

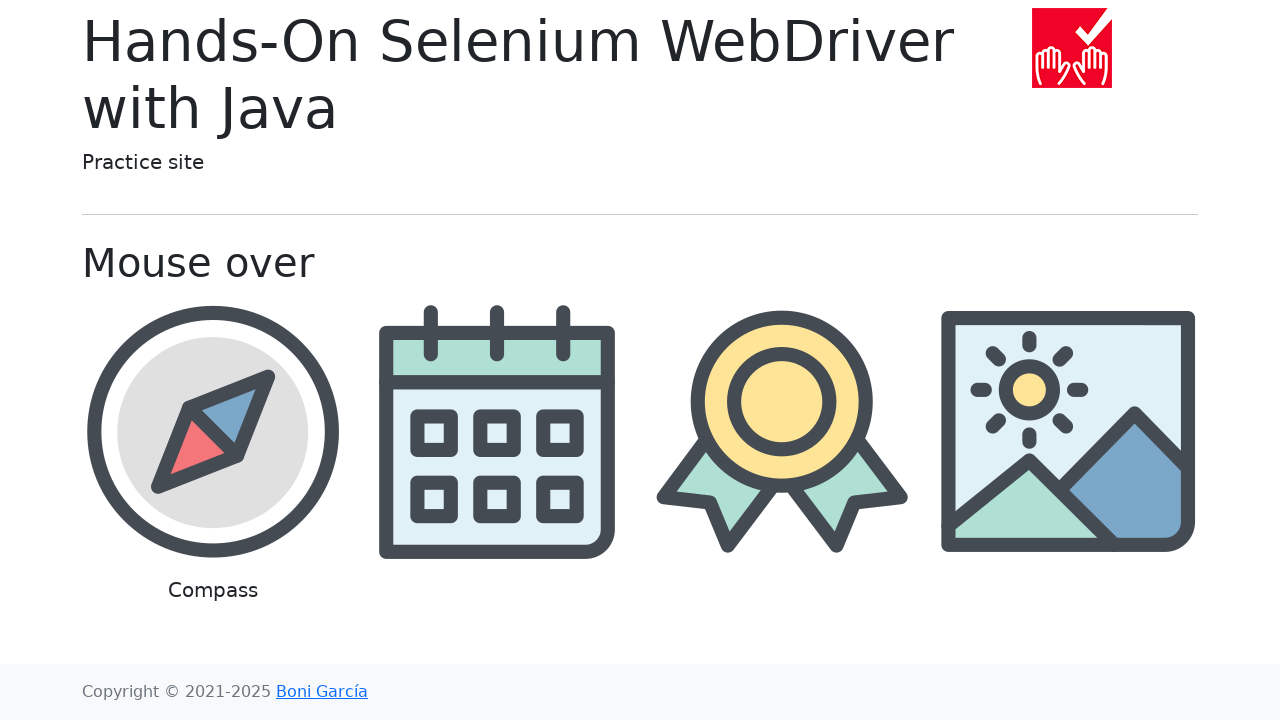